Tests filtering to display only active (incomplete) todo items

Starting URL: https://demo.playwright.dev/todomvc

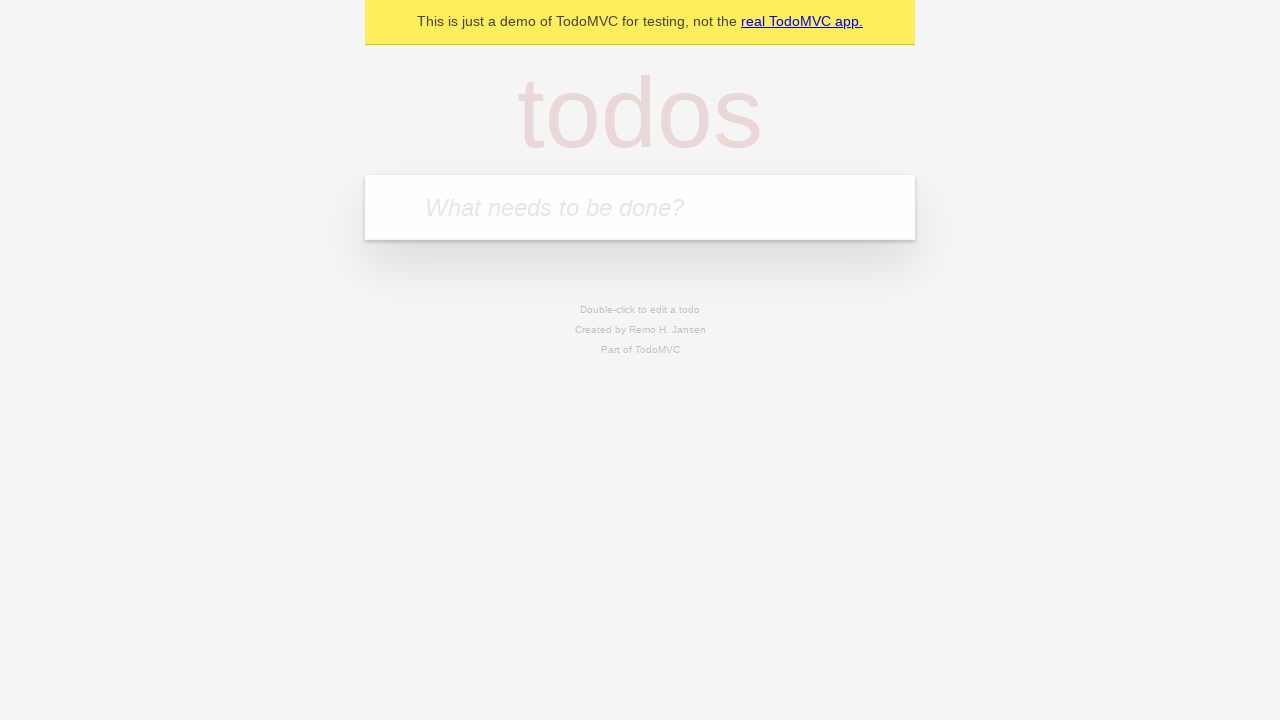

Filled new todo field with 'buy some cheese' on internal:attr=[placeholder="What needs to be done?"i]
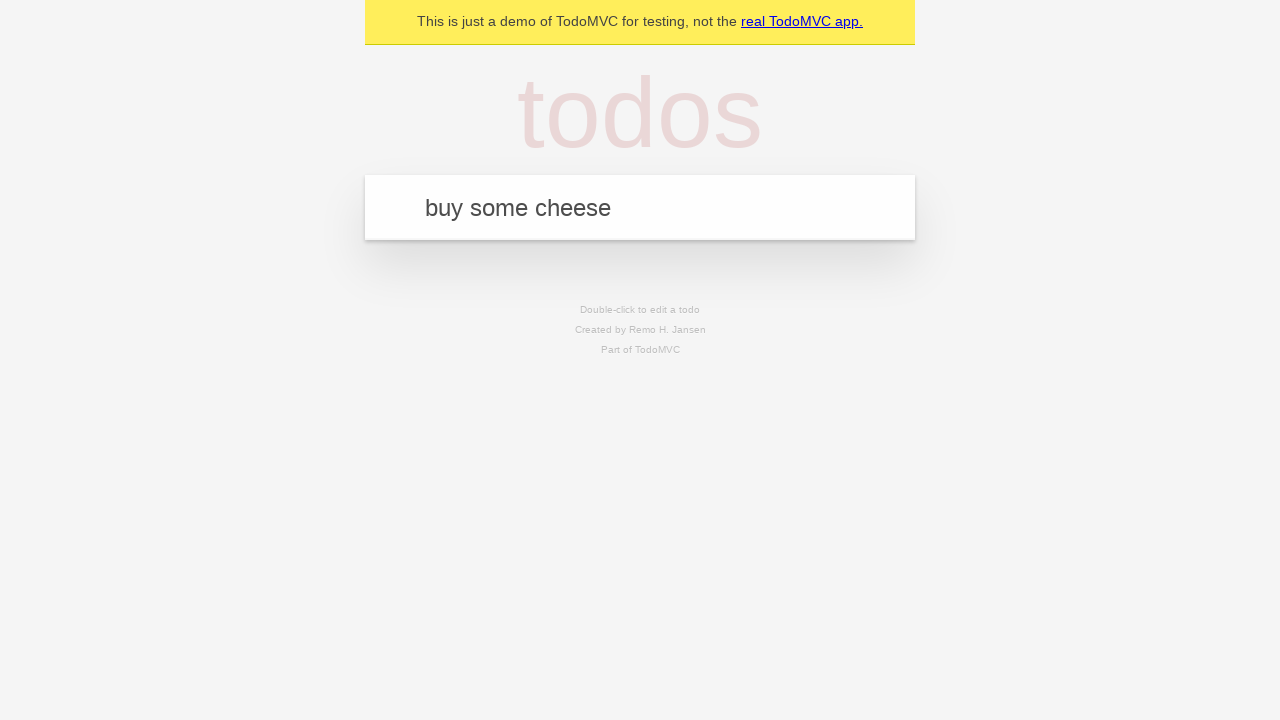

Pressed Enter to create todo 'buy some cheese' on internal:attr=[placeholder="What needs to be done?"i]
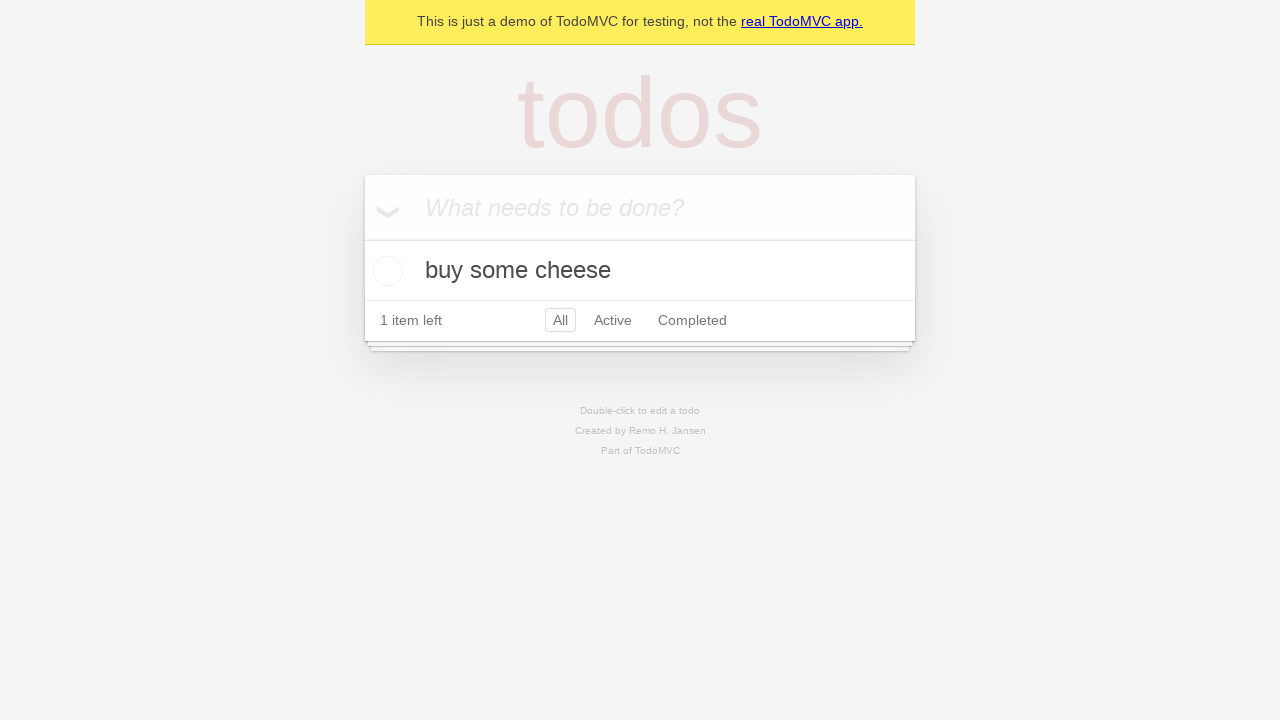

Filled new todo field with 'feed the cat' on internal:attr=[placeholder="What needs to be done?"i]
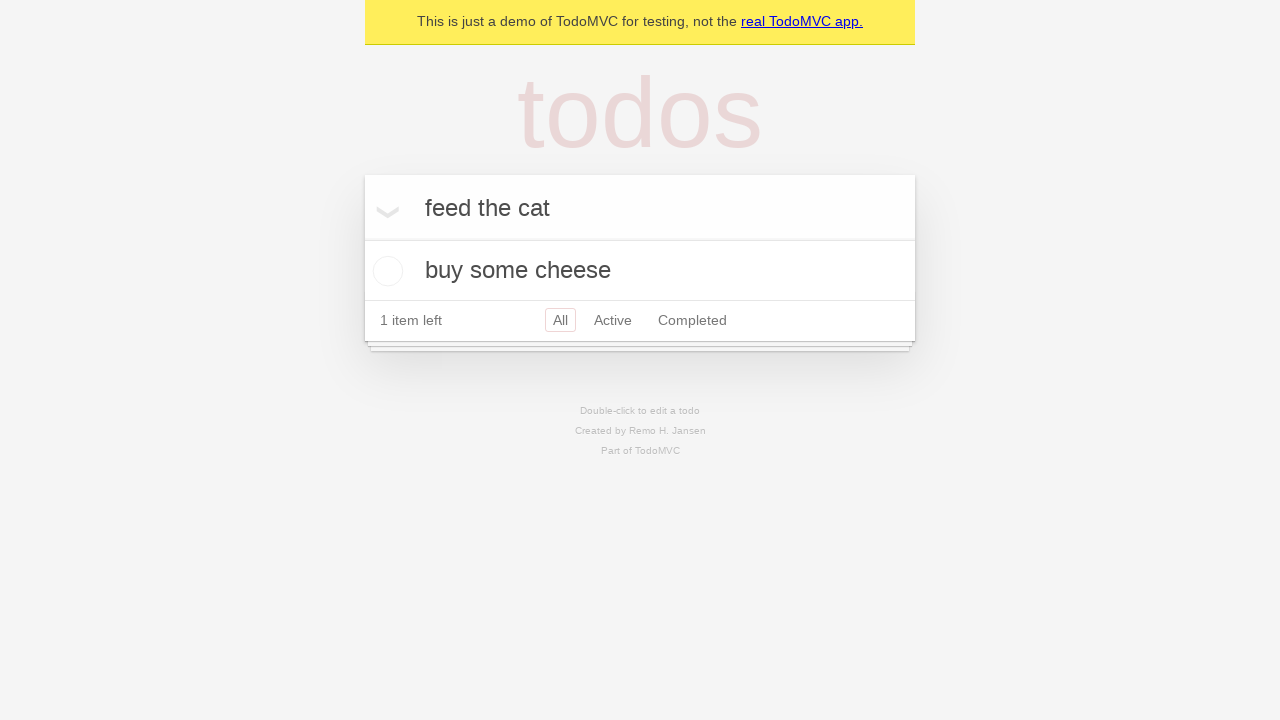

Pressed Enter to create todo 'feed the cat' on internal:attr=[placeholder="What needs to be done?"i]
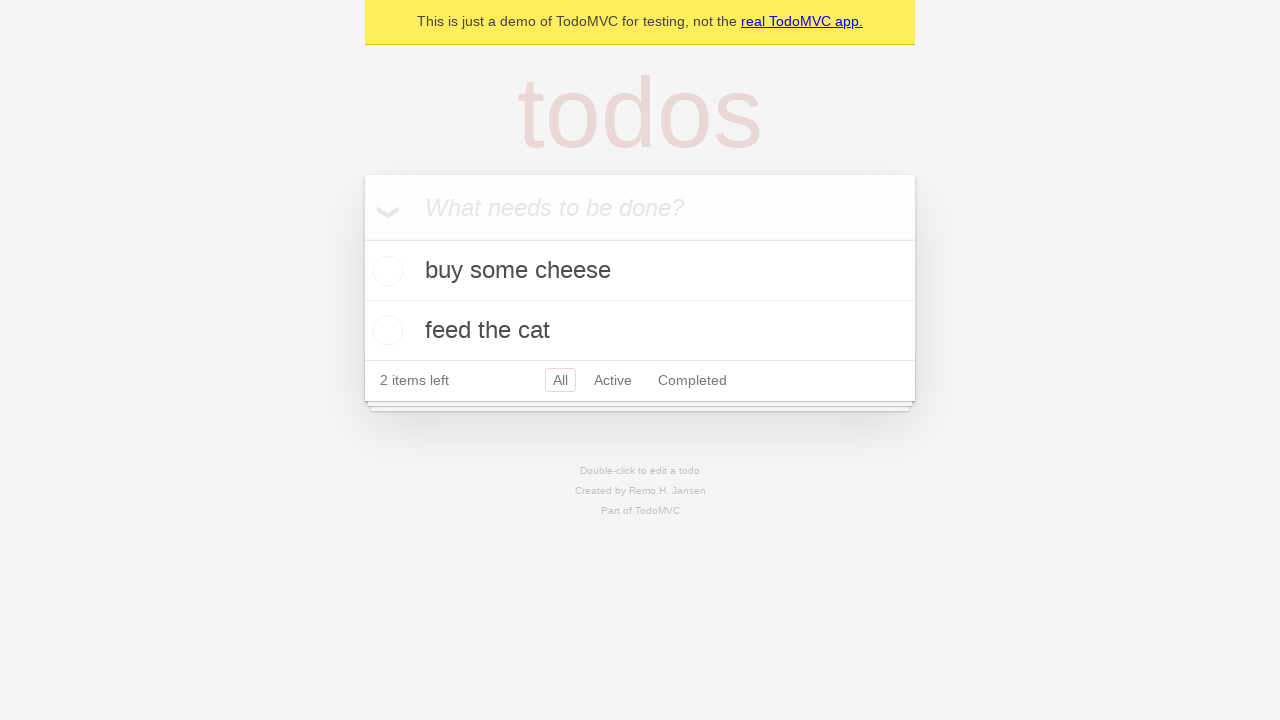

Filled new todo field with 'book a doctors appointment' on internal:attr=[placeholder="What needs to be done?"i]
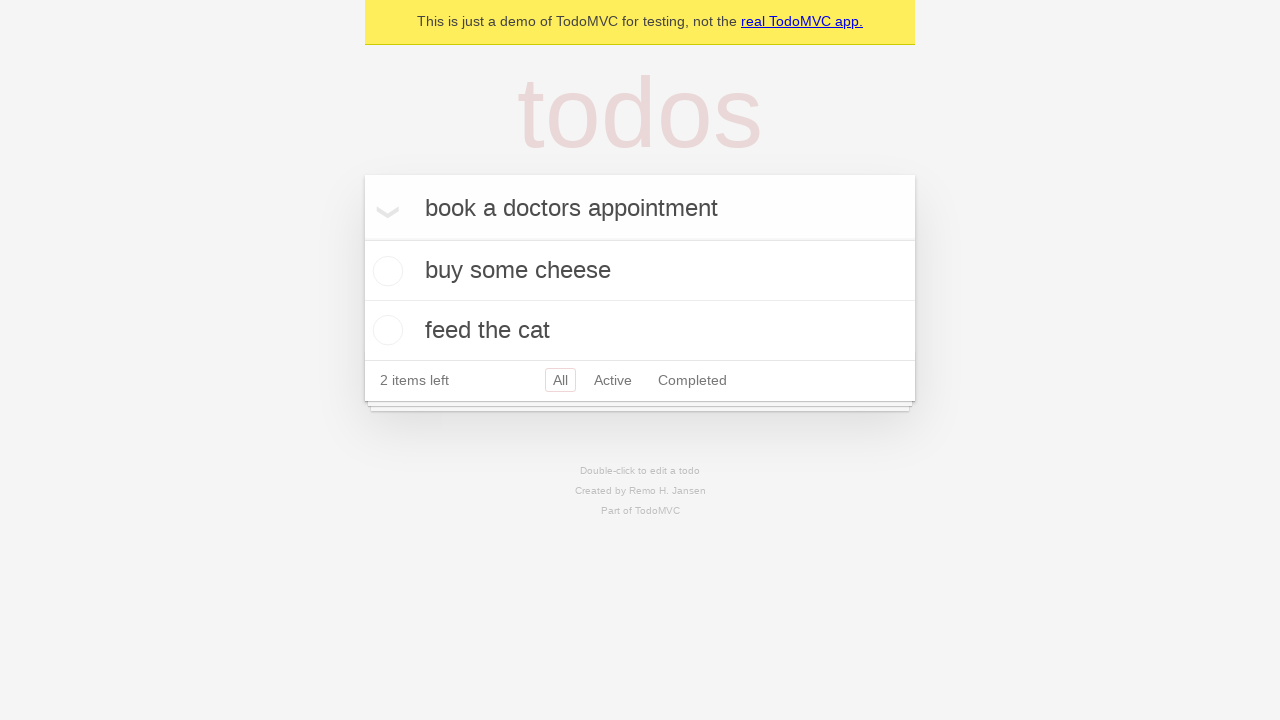

Pressed Enter to create todo 'book a doctors appointment' on internal:attr=[placeholder="What needs to be done?"i]
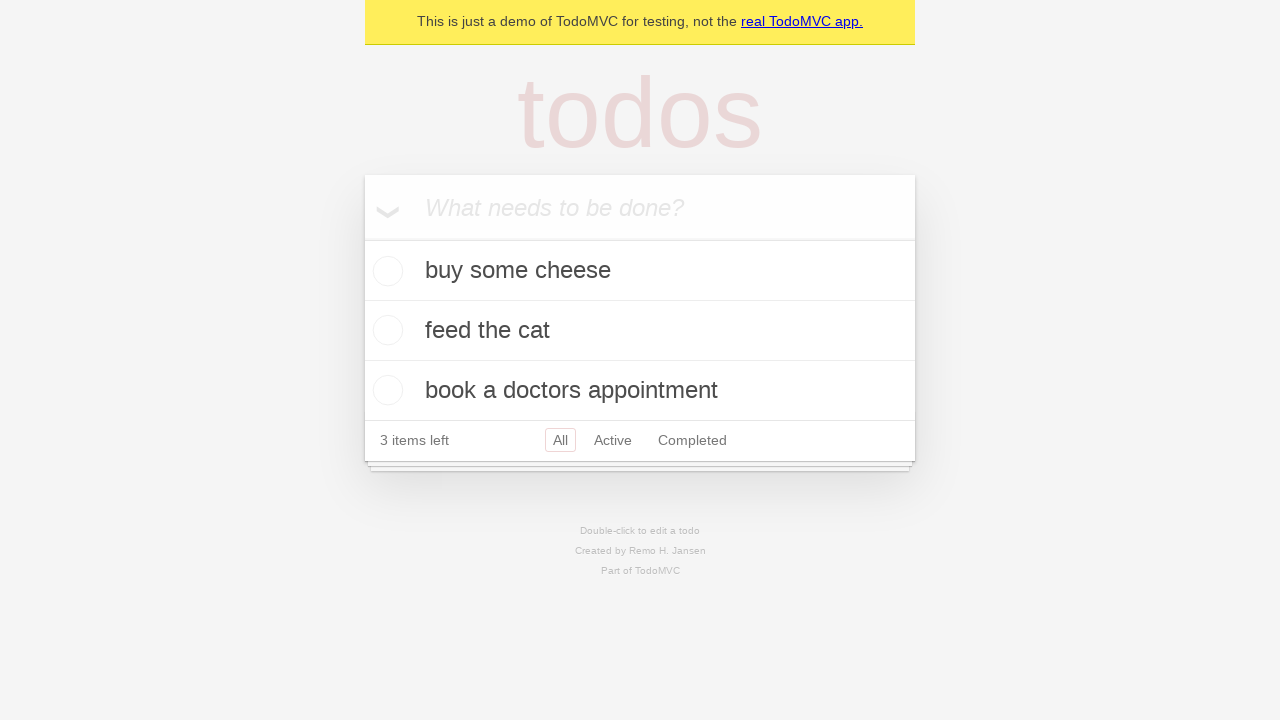

Checked the second todo item to mark it as complete at (385, 330) on internal:testid=[data-testid="todo-item"s] >> nth=1 >> internal:role=checkbox
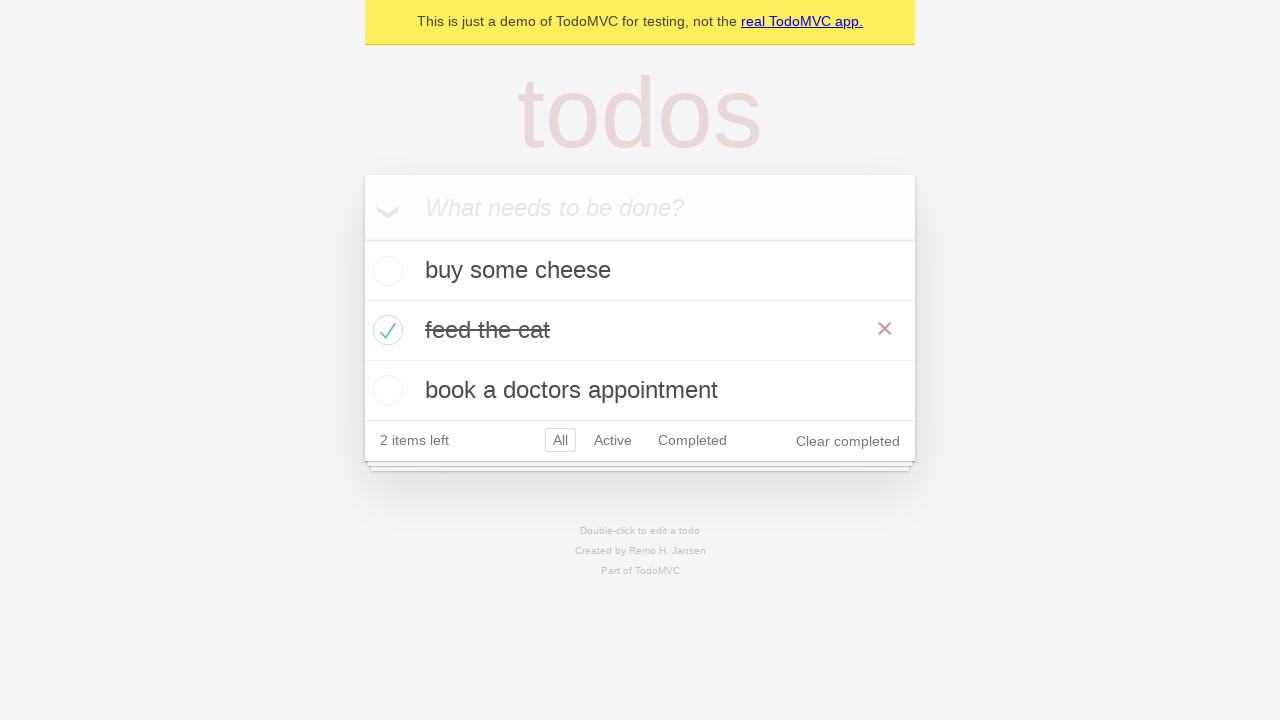

Clicked 'Active' filter to display only incomplete items at (613, 440) on internal:role=link[name="Active"i]
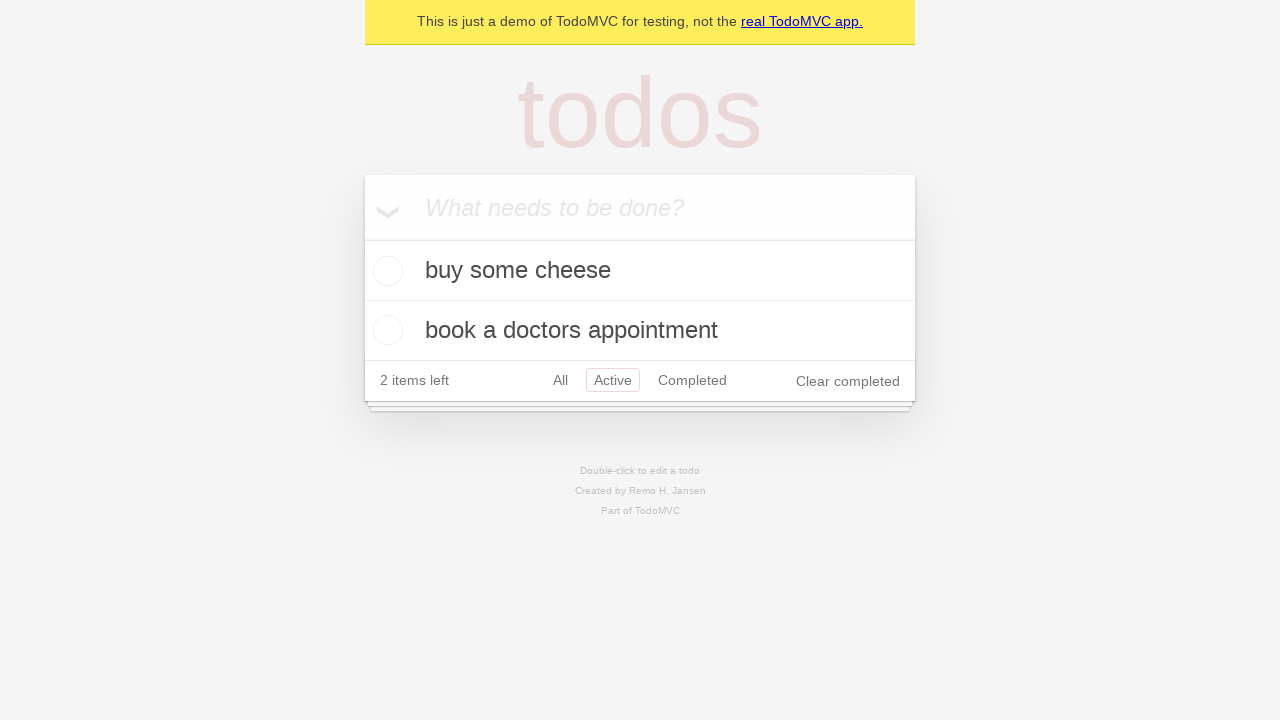

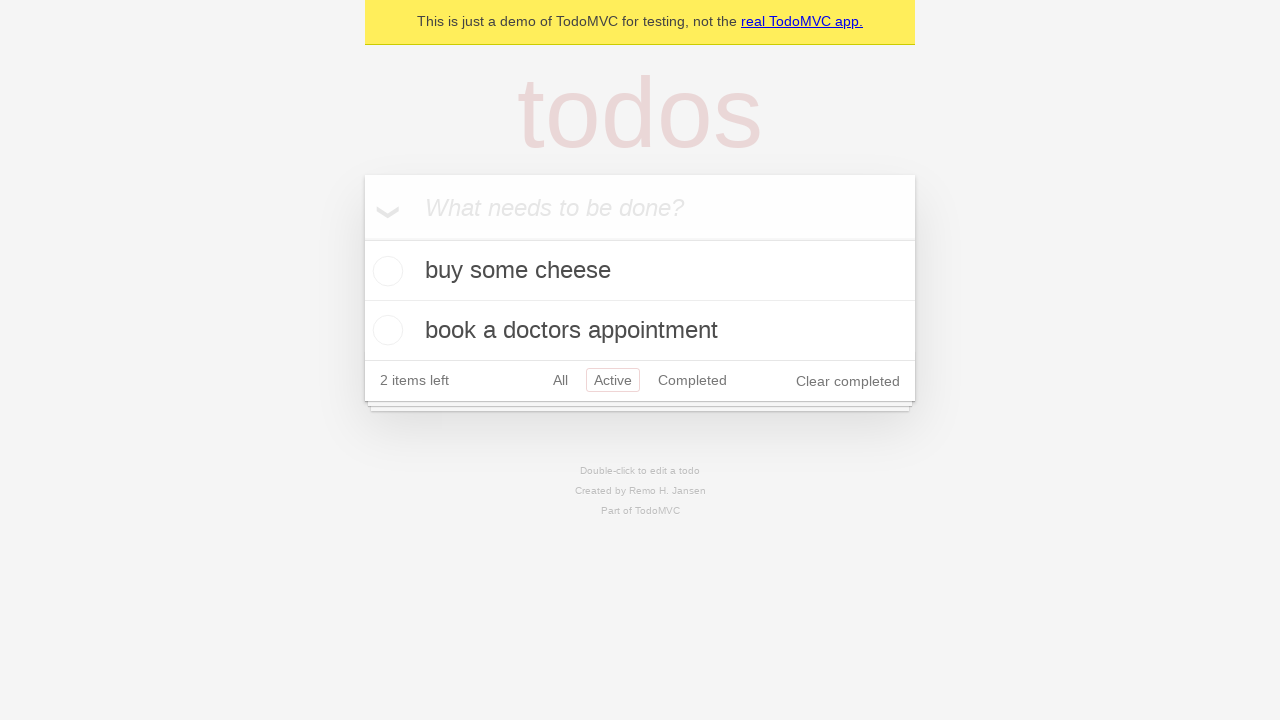